Navigates to the Selenium HQ download page and performs a vertical scroll down the page using JavaScript execution.

Starting URL: http://seleniumhq.org/download

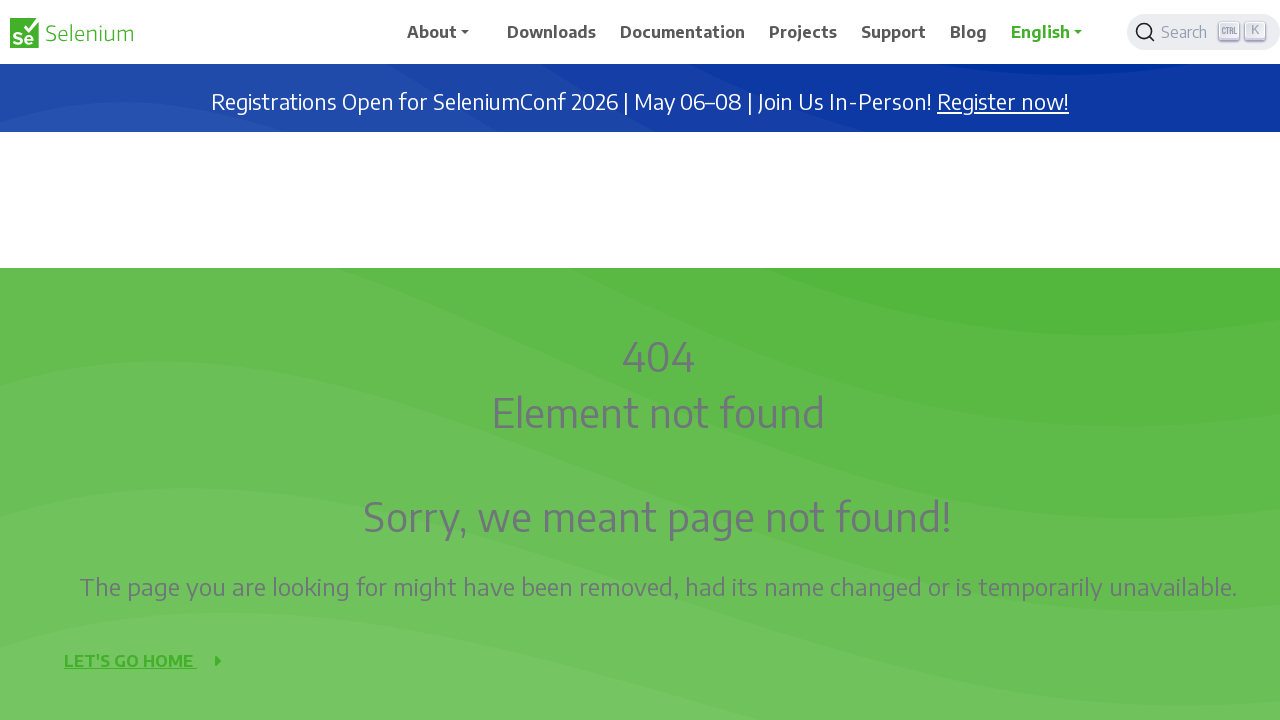

Navigated to Selenium HQ download page
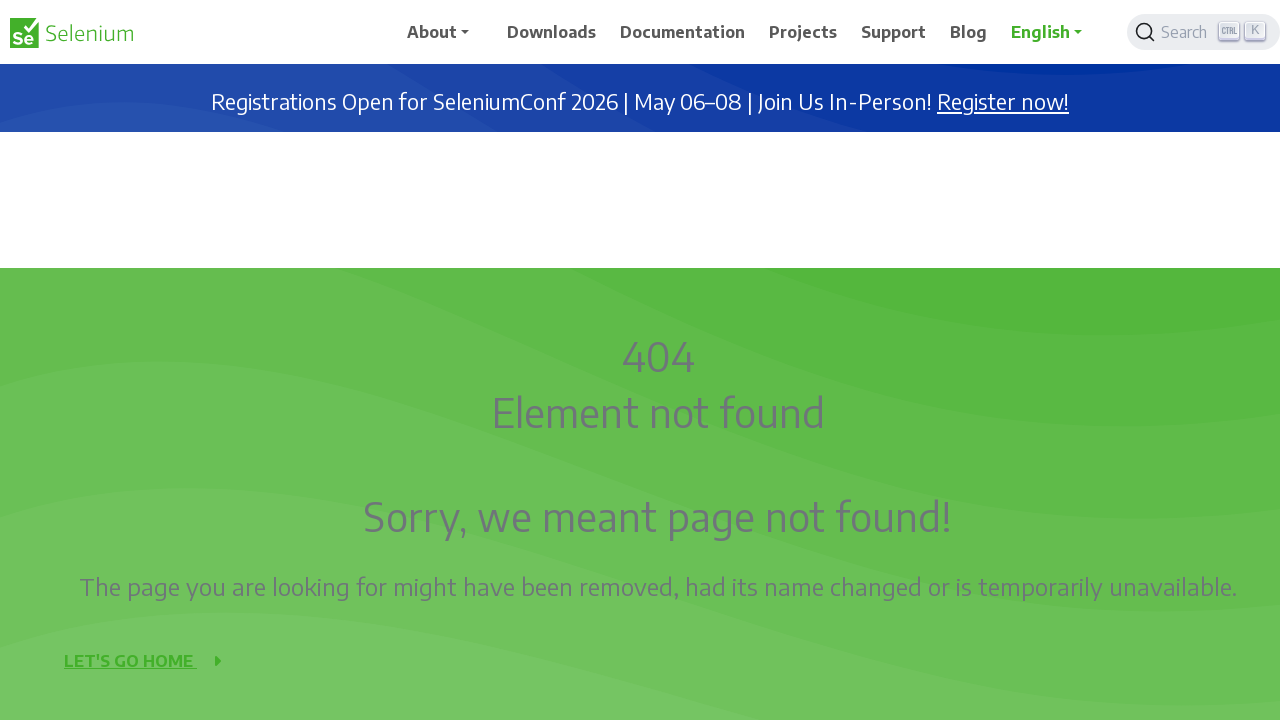

Scrolled down the page by 2500 pixels vertically
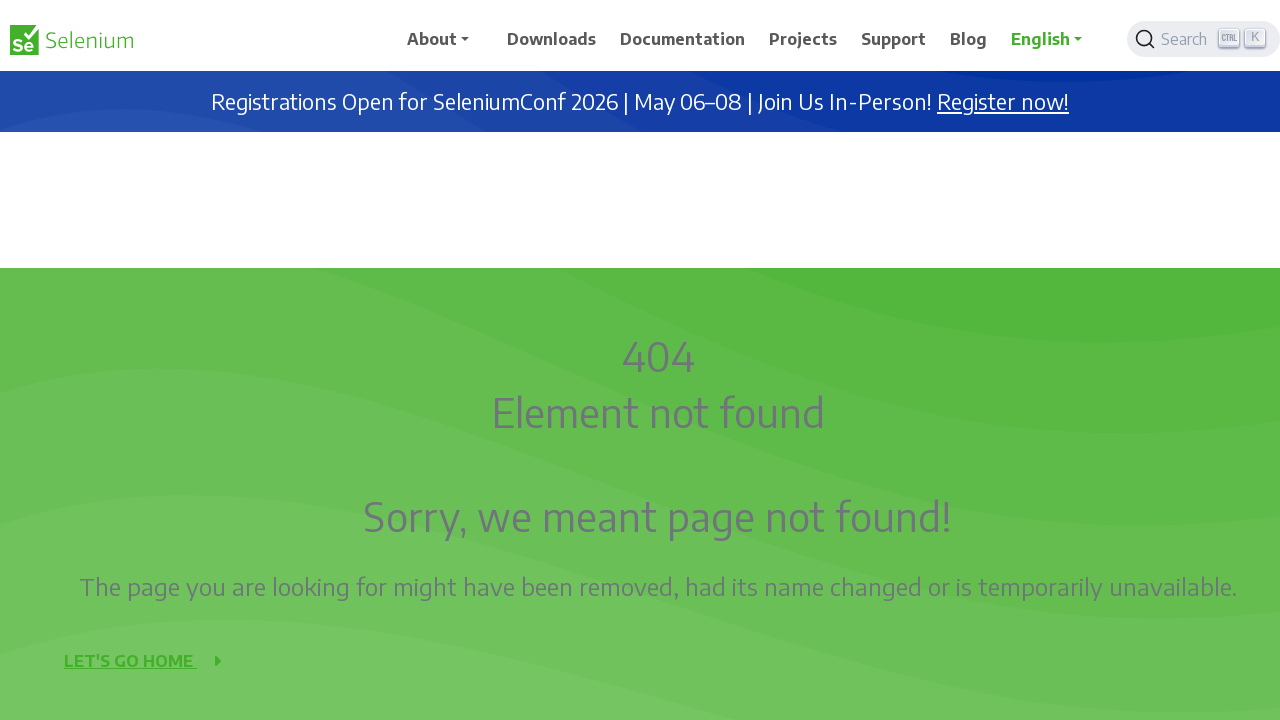

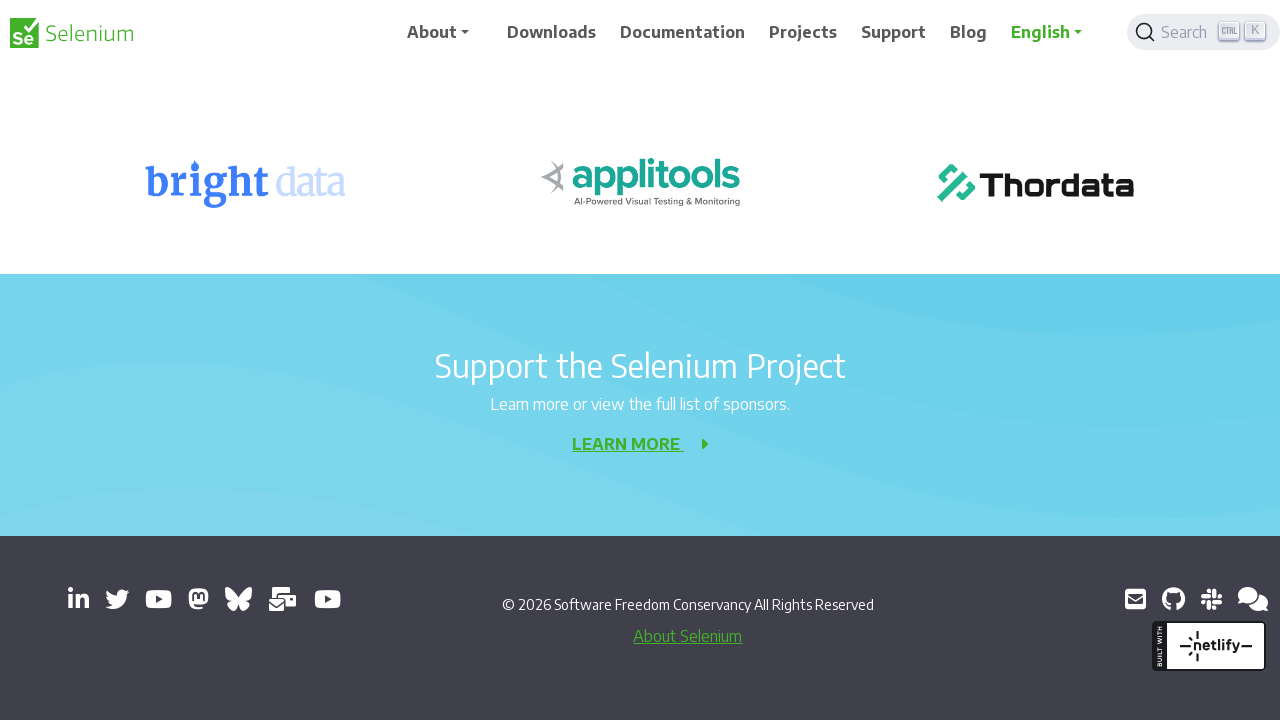